Tests JavaScript alert handling by clicking a button that triggers an alert, accepting the alert, and verifying the success message is displayed.

Starting URL: https://the-internet.herokuapp.com/javascript_alerts

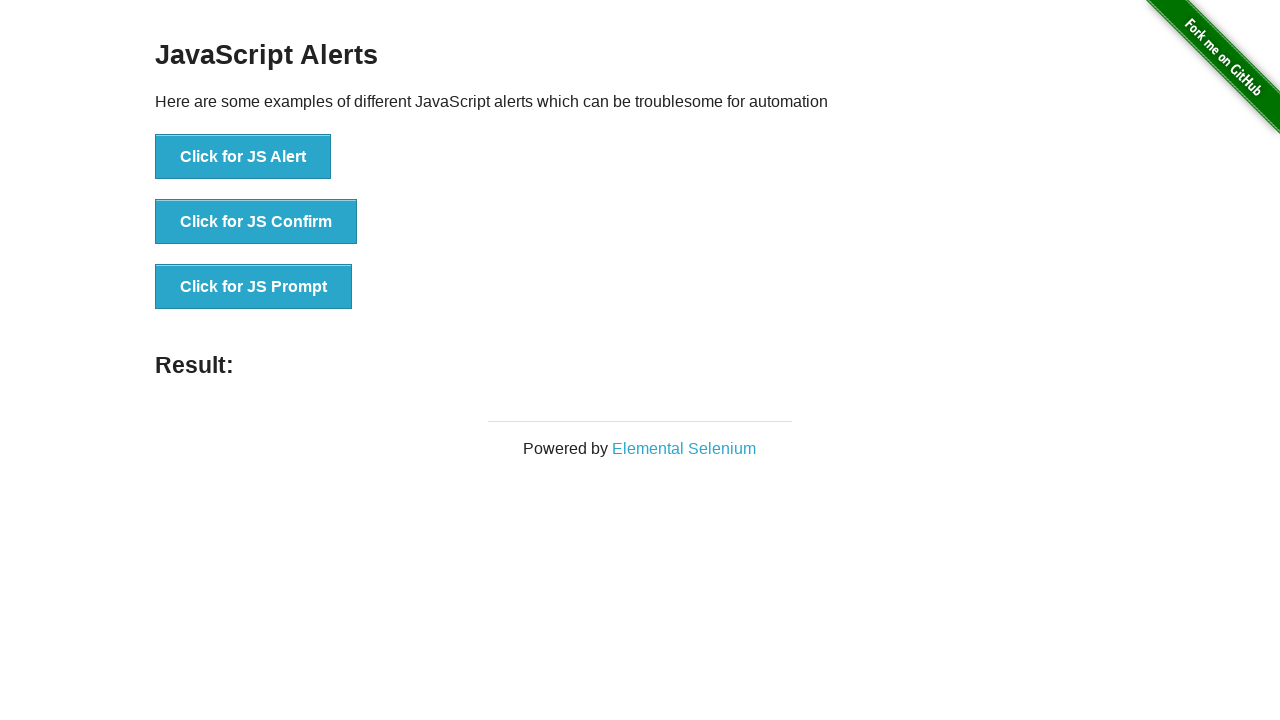

Clicked button to trigger JavaScript alert at (243, 157) on xpath=//button[normalize-space()='Click for JS Alert']
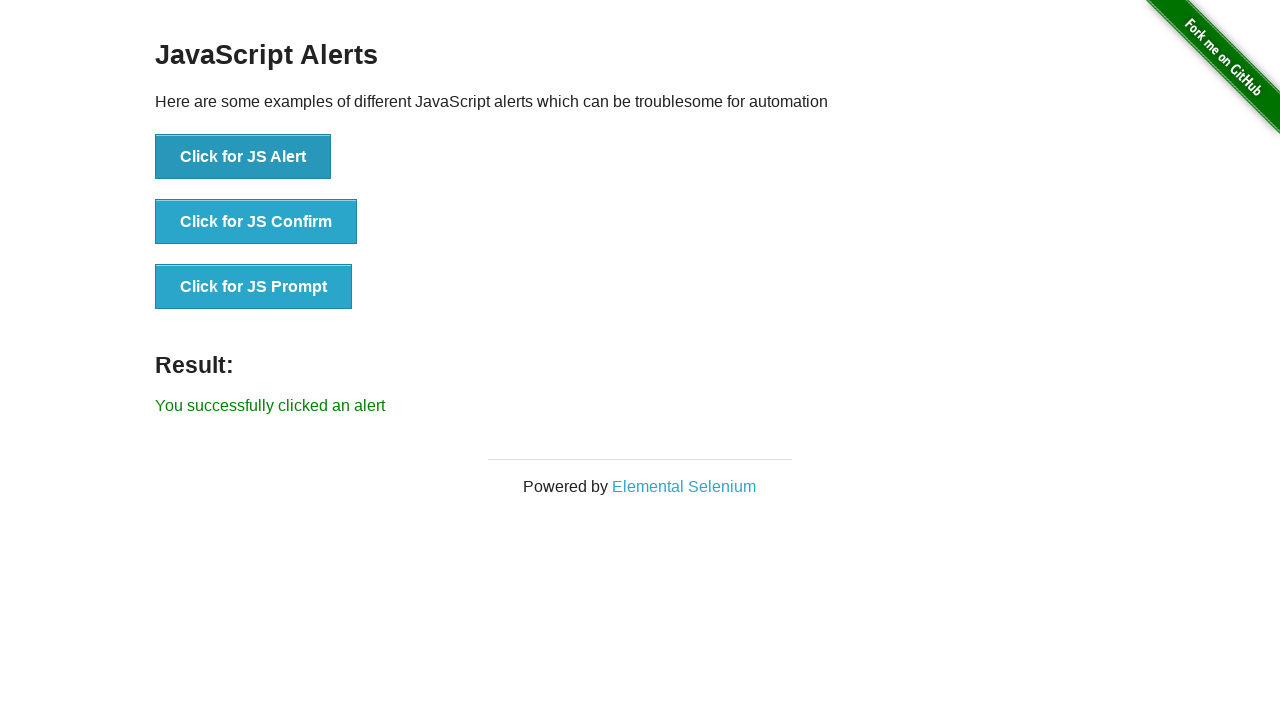

Set up dialog handler to accept alerts
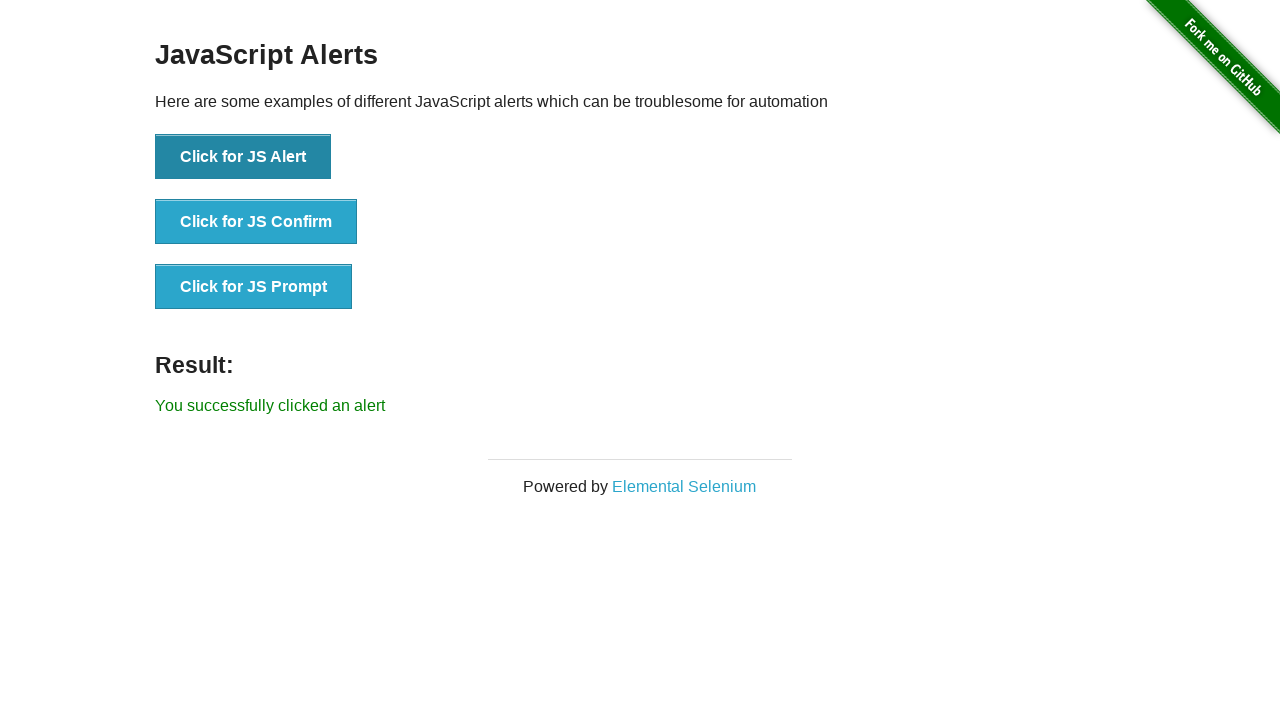

Configured one-time dialog handler for alert acceptance
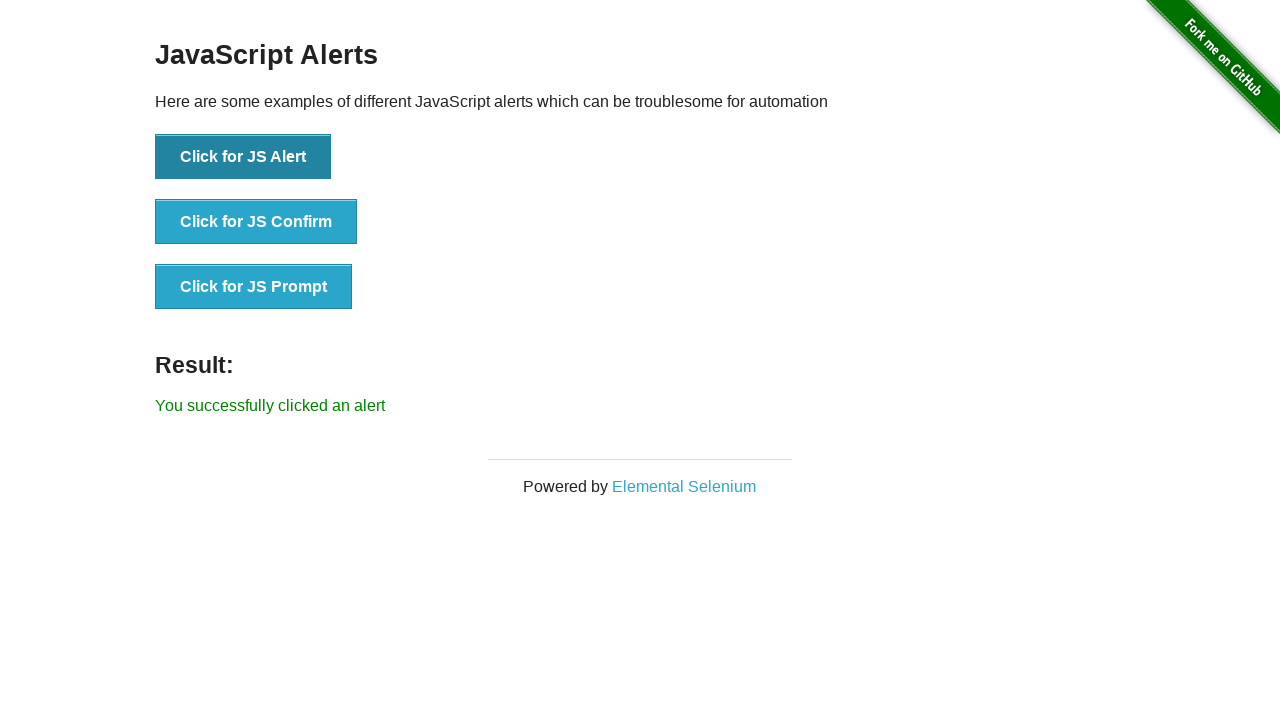

Clicked button to trigger JavaScript alert at (243, 157) on xpath=//button[normalize-space()='Click for JS Alert']
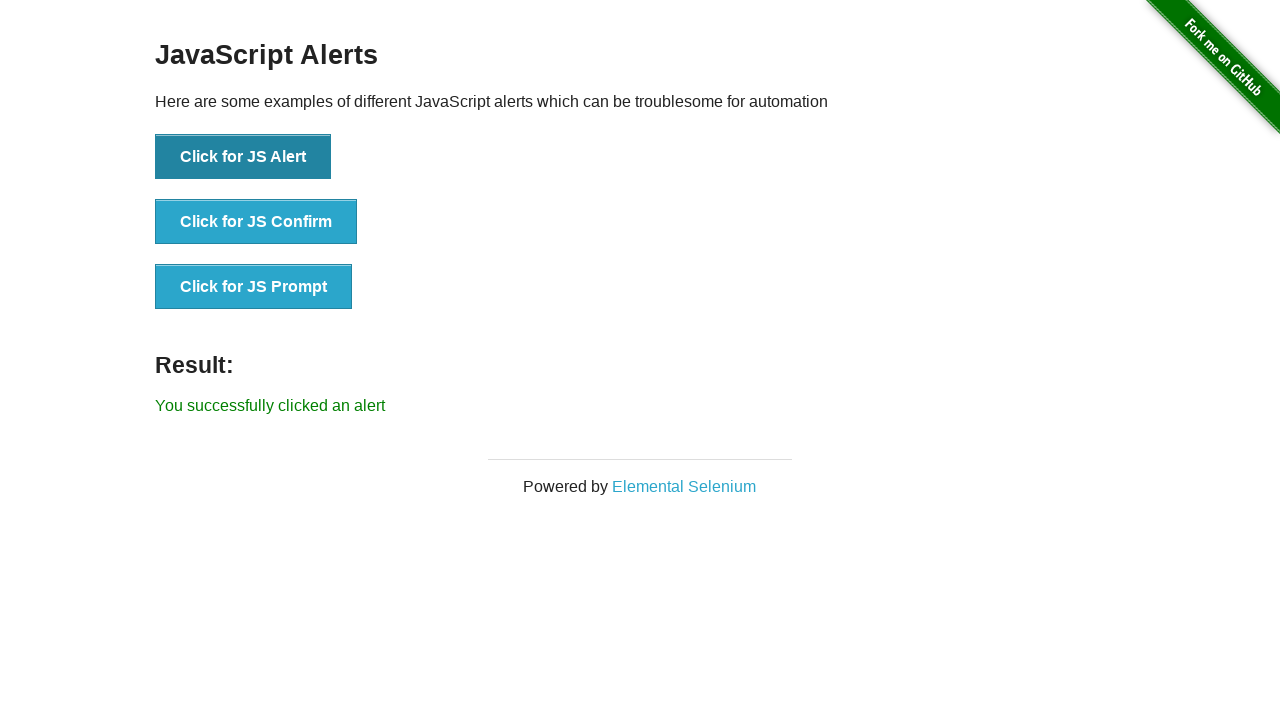

Waited for result message to appear
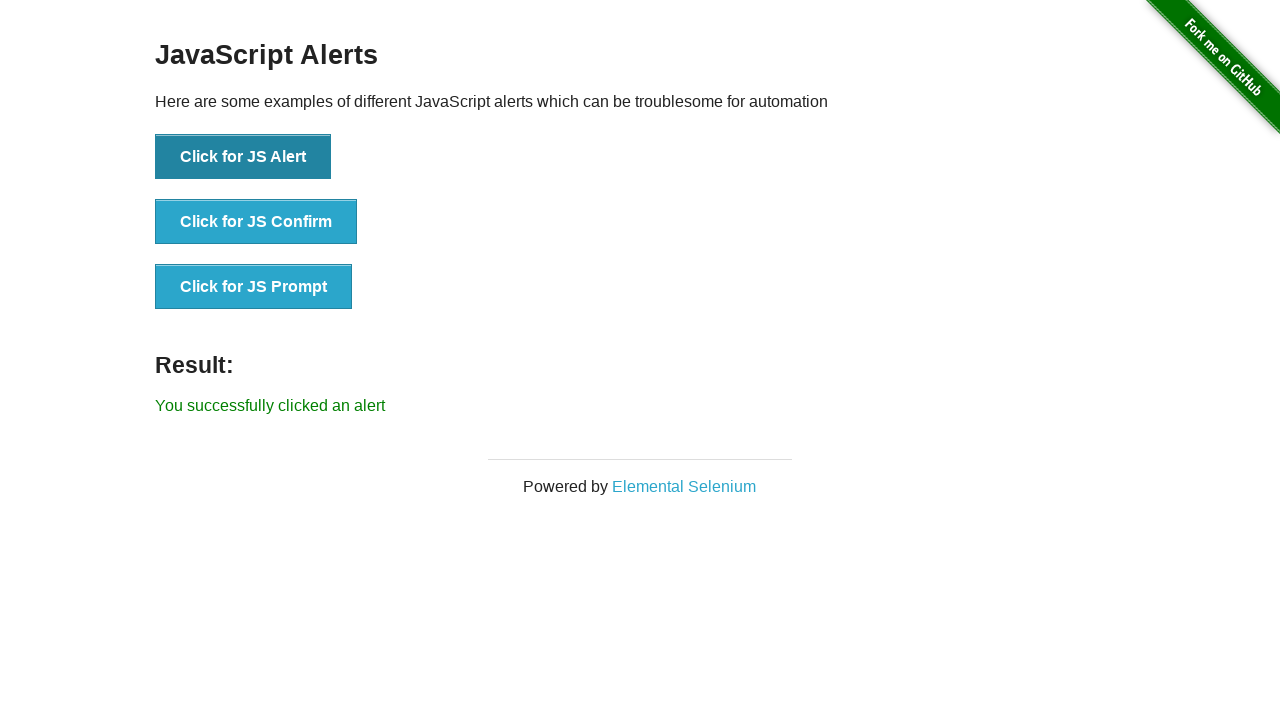

Retrieved result message text
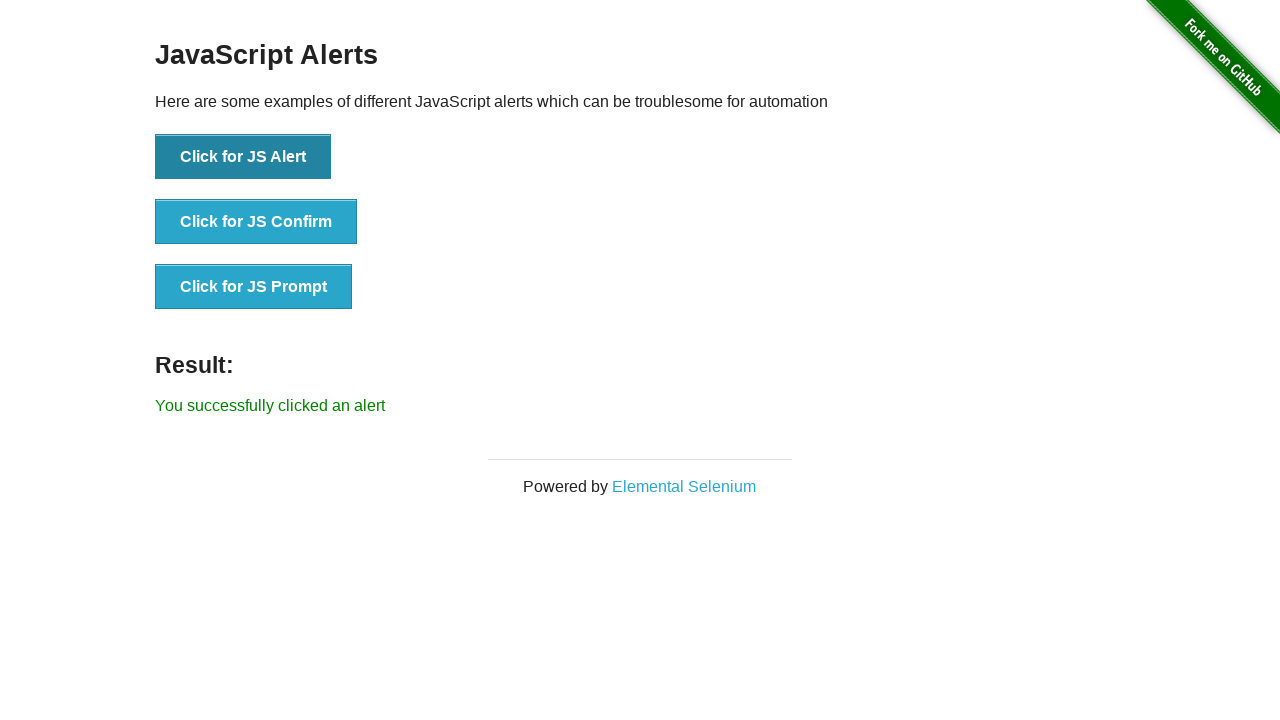

Verified success message is displayed correctly
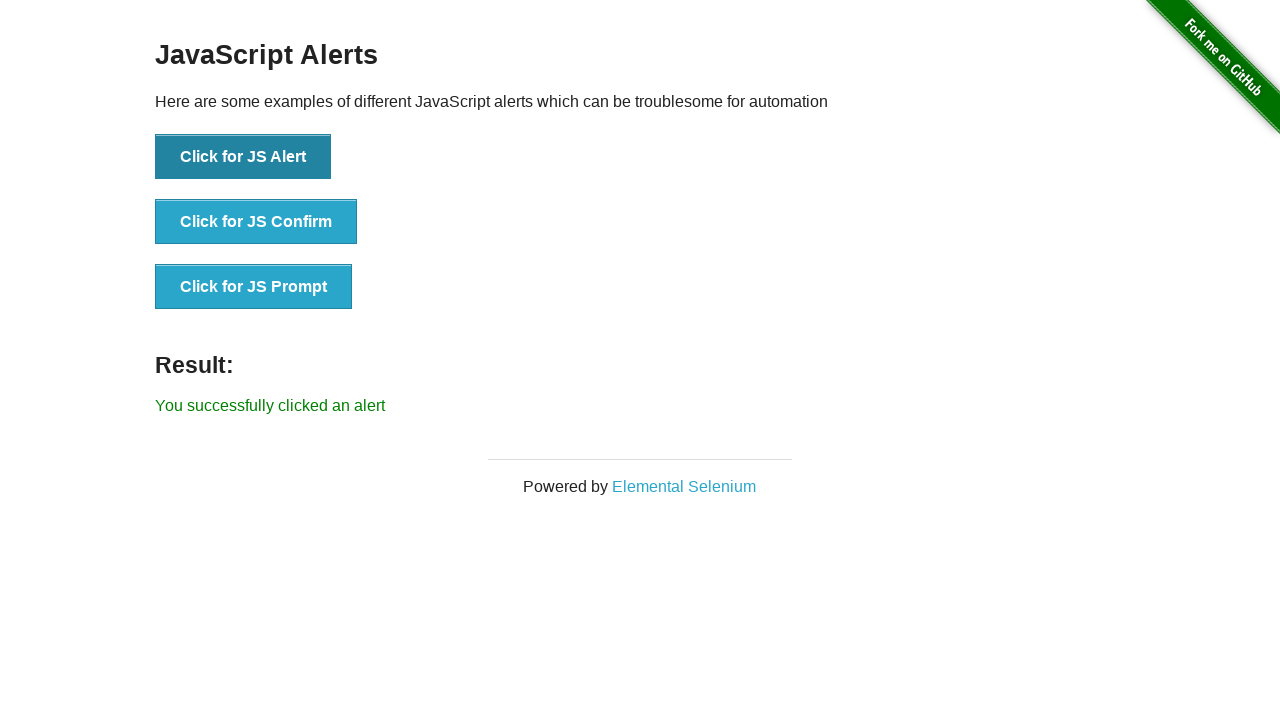

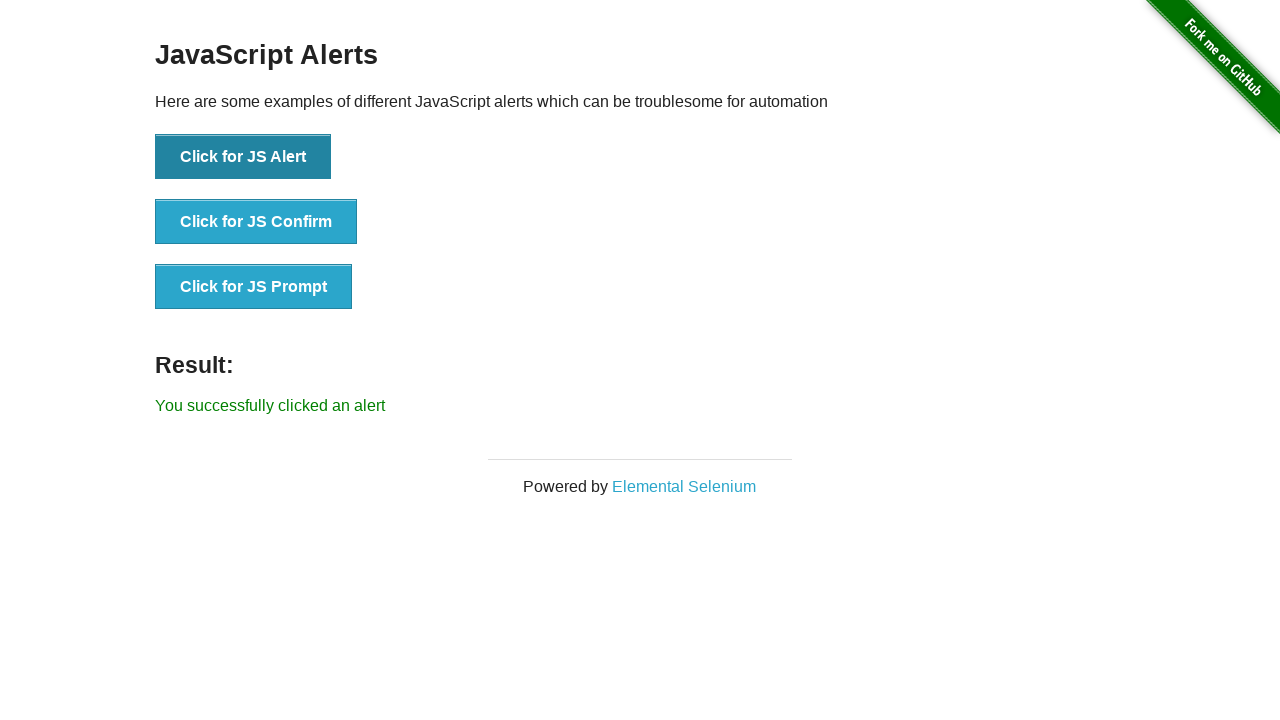